Tests clicking on an element that becomes visible after a delay

Starting URL: https://demoqa.com/dynamic-properties

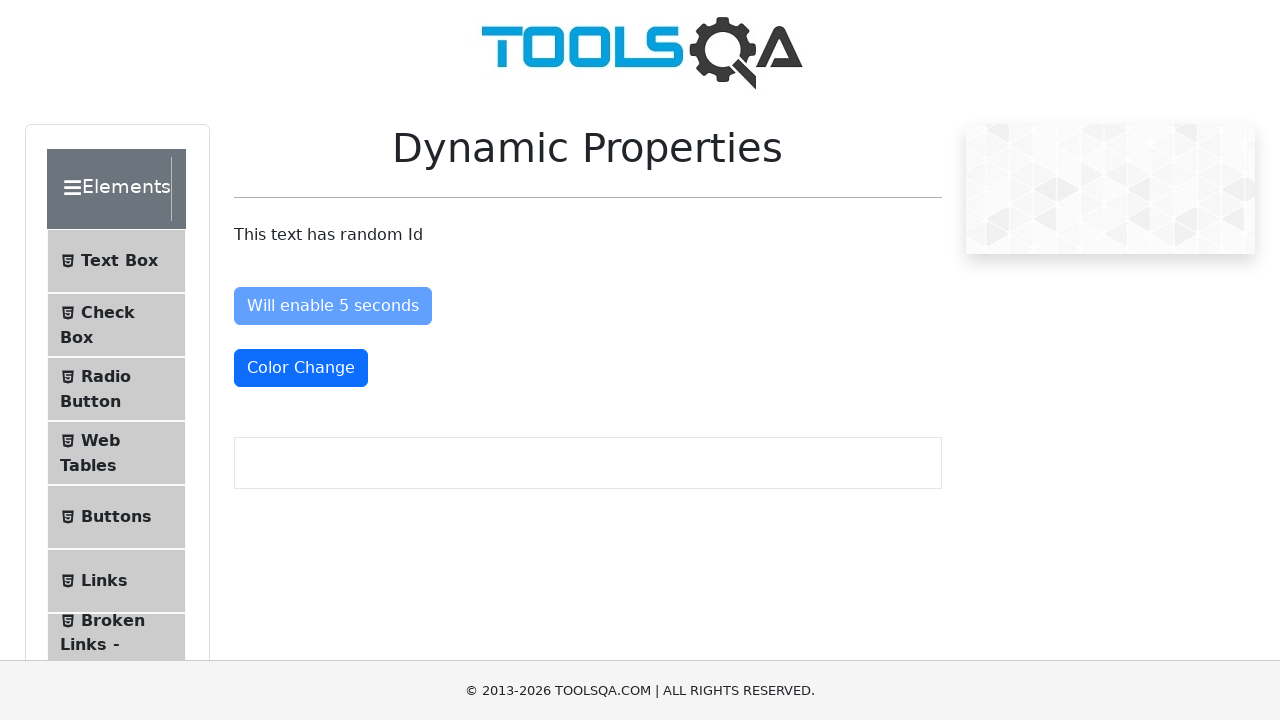

Waited for element with id 'visibleAfter' to become visible (up to 7 seconds)
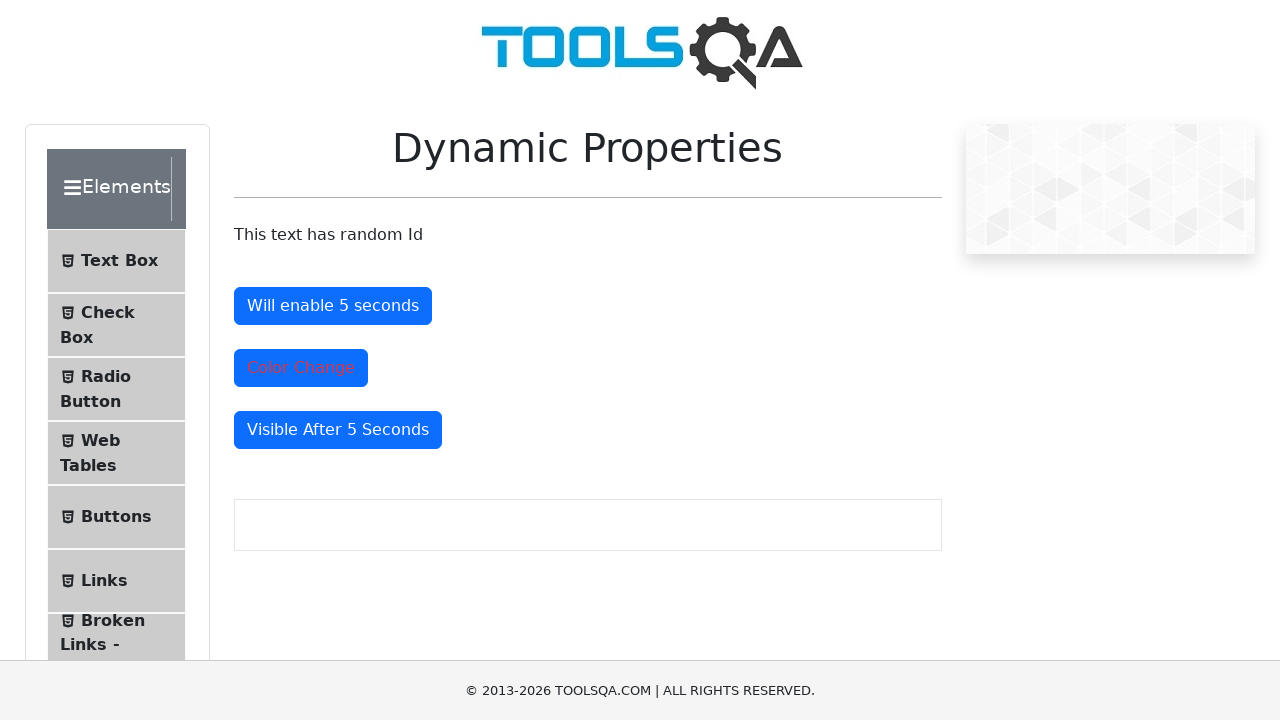

Clicked on the now-visible element with id 'visibleAfter' at (338, 430) on #visibleAfter
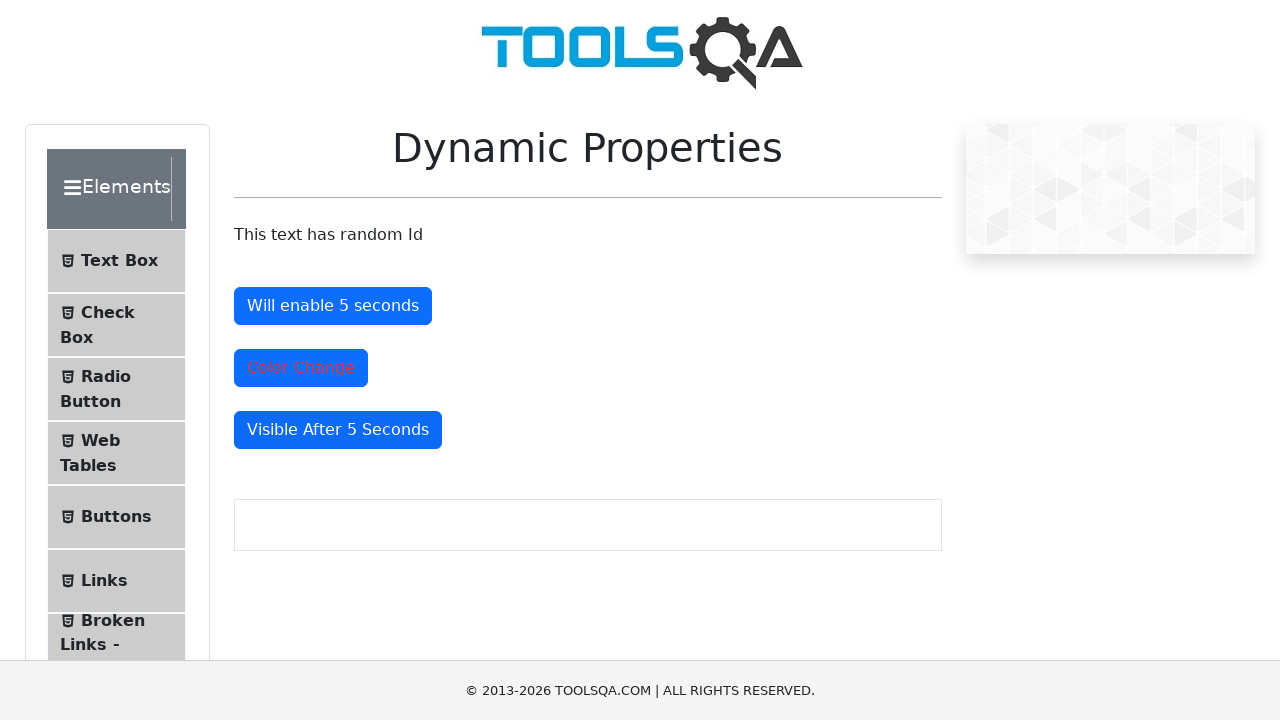

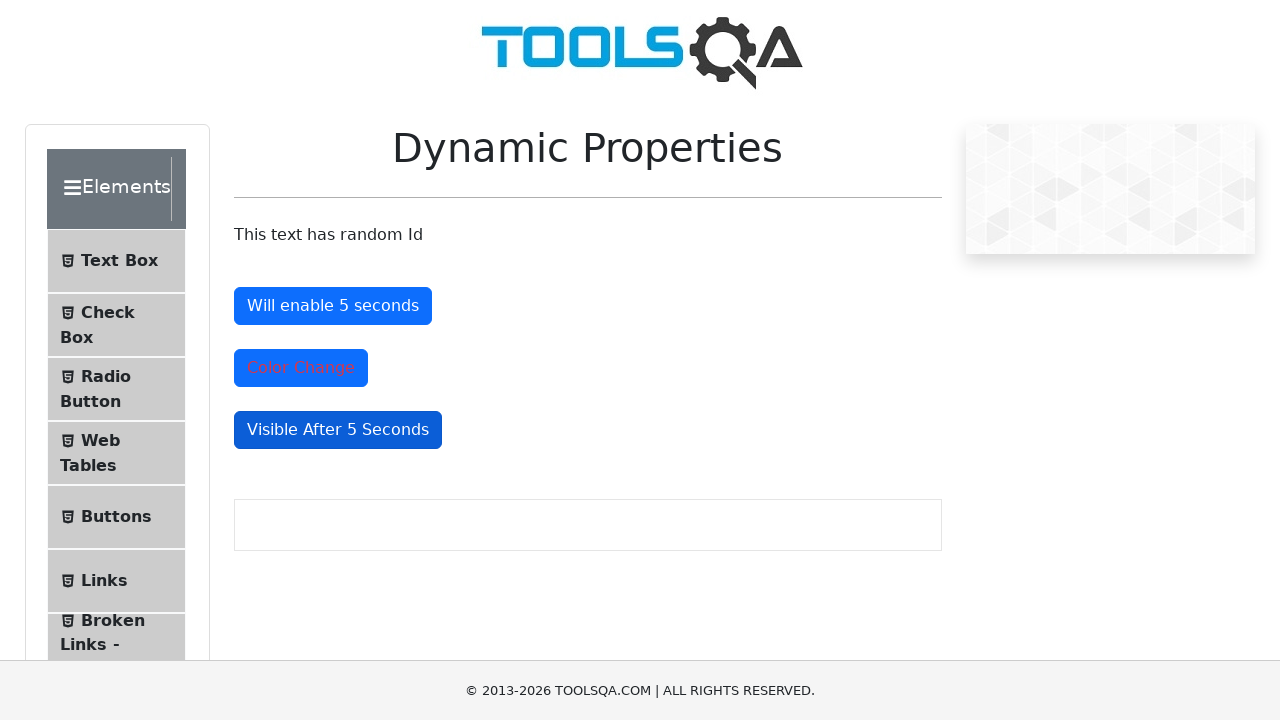